Tests dropdown selection functionality by selecting options using different methods: by index, by visible text, and by value

Starting URL: https://rahulshettyacademy.com/dropdownsPractise/

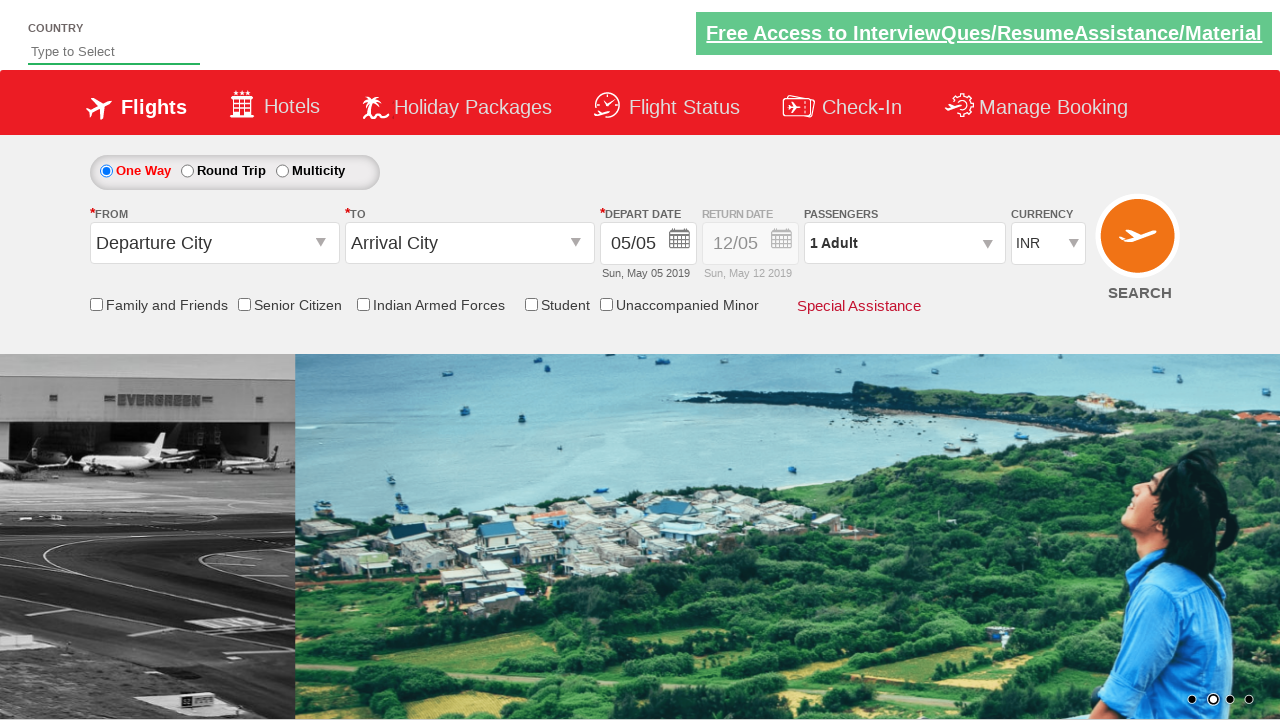

Selected dropdown option by index 3 in currency dropdown on #ctl00_mainContent_DropDownListCurrency
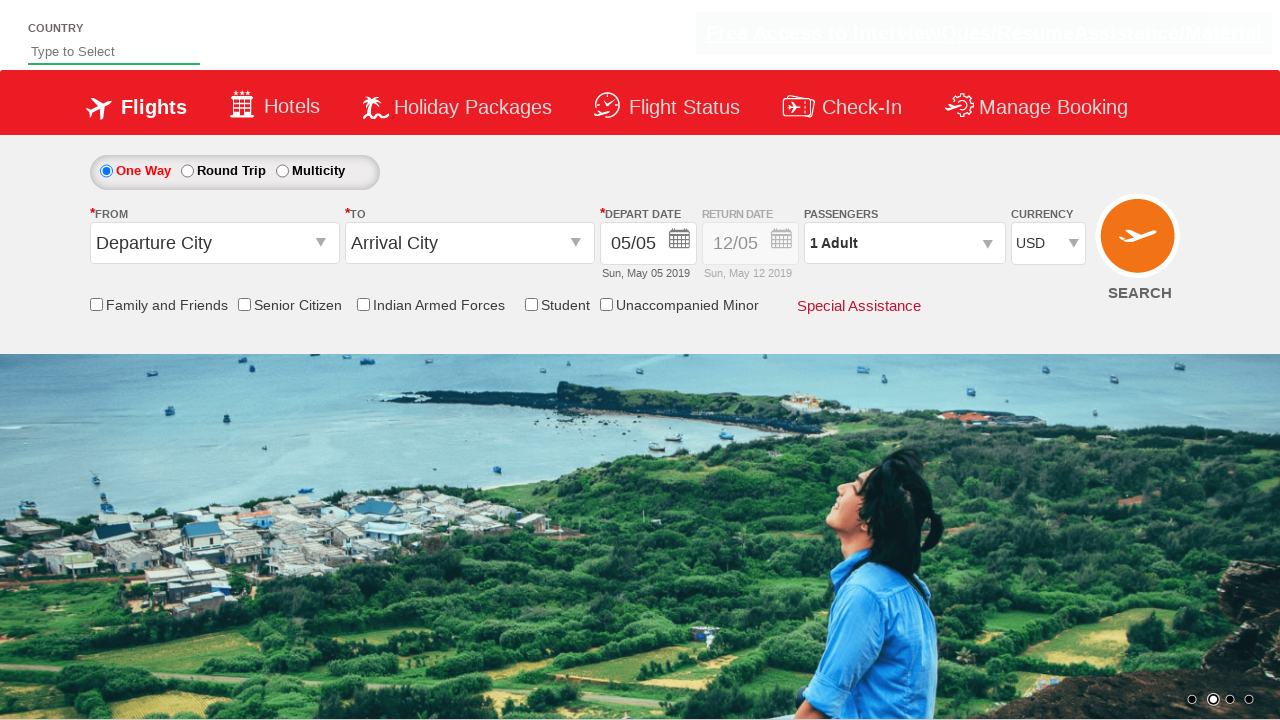

Selected dropdown option by visible text 'AED' in currency dropdown on #ctl00_mainContent_DropDownListCurrency
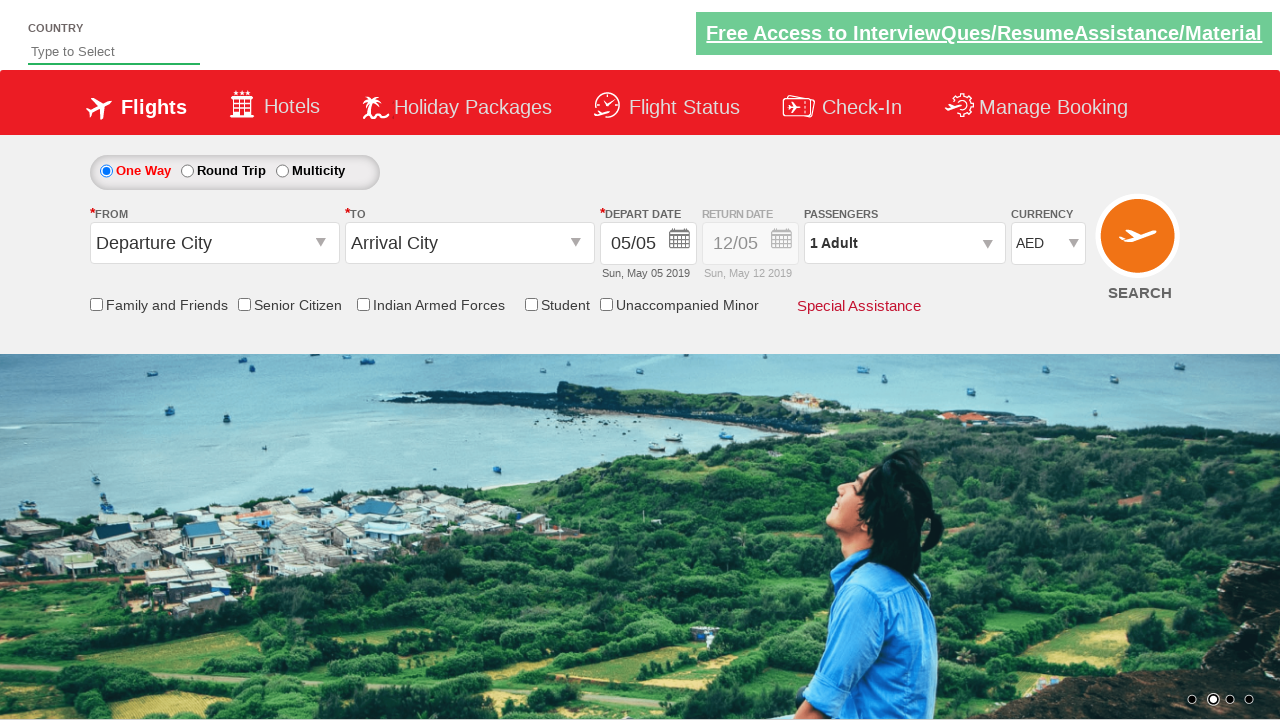

Selected dropdown option by value 'INR' in currency dropdown on #ctl00_mainContent_DropDownListCurrency
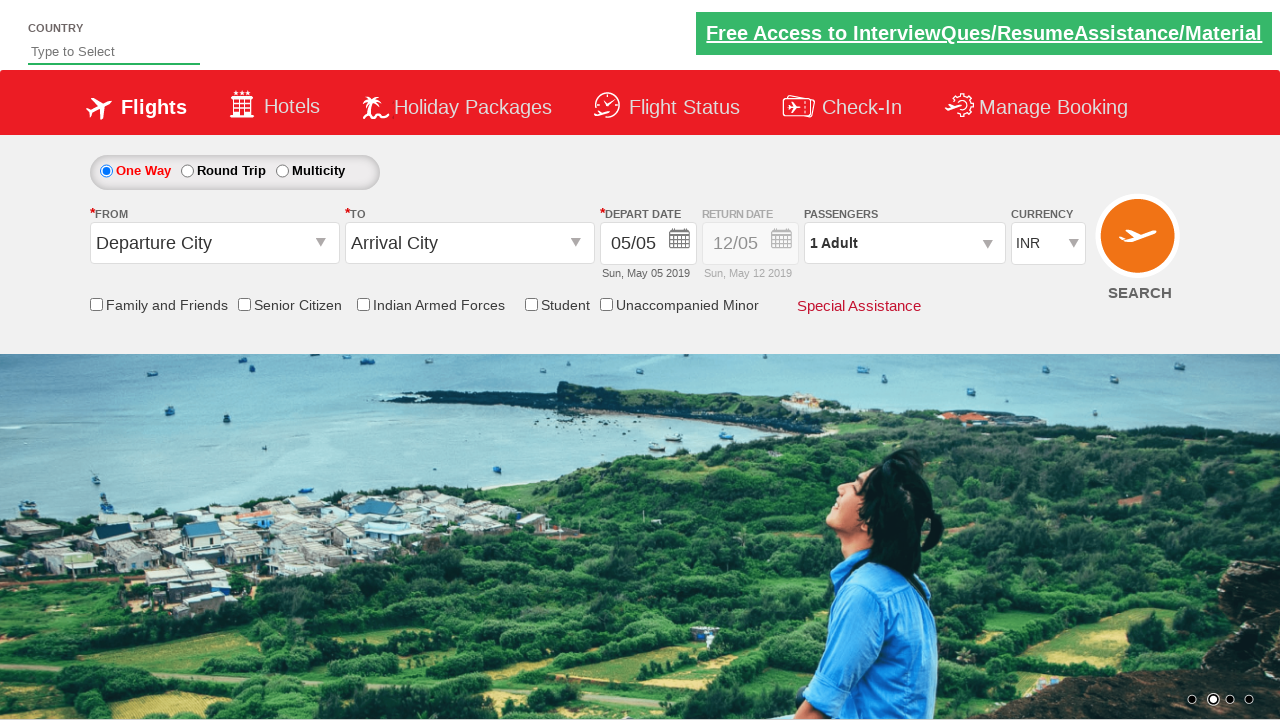

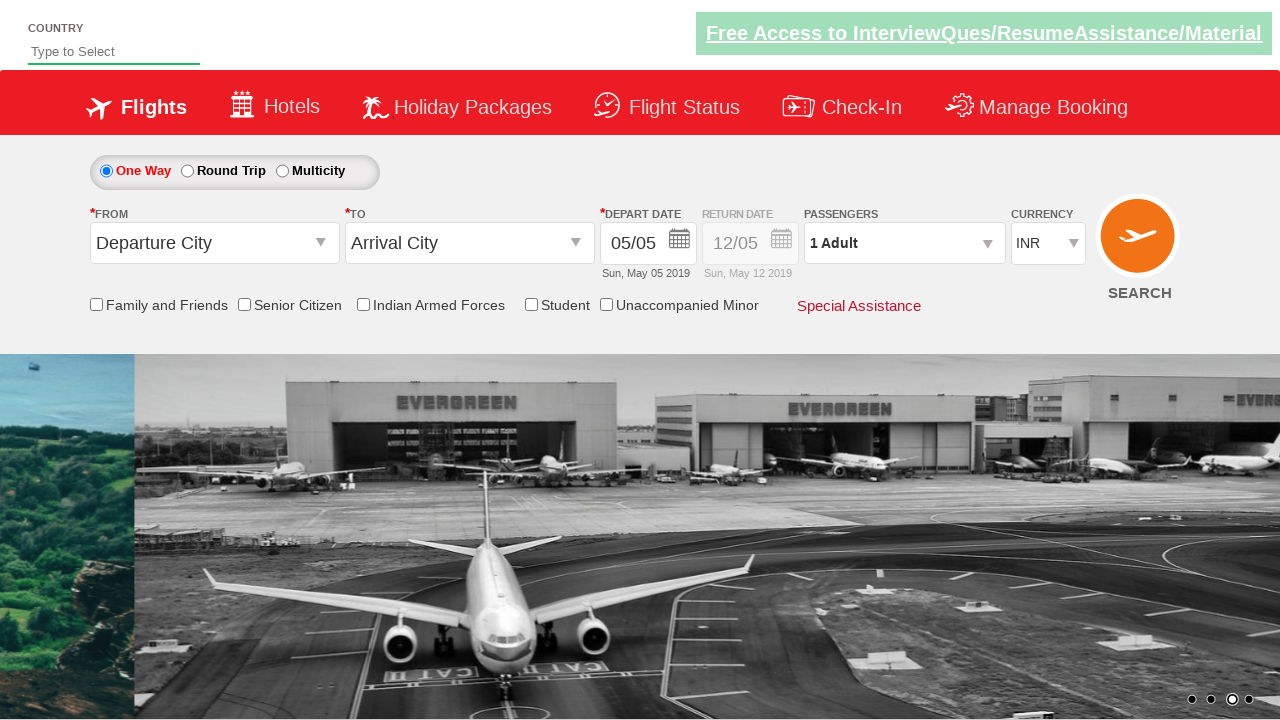